Tests that the Proteomics3 network displayer interface loads successfully by waiting for and verifying the presence of a check-circle icon indicating readiness.

Starting URL: https://proteomics3.ucsd.edu/ProteoSAFe/result.jsp?view=network_displayer&componentindex=3&task=5b4fa89c73344360b8b915a3af9ea7d4&test=true

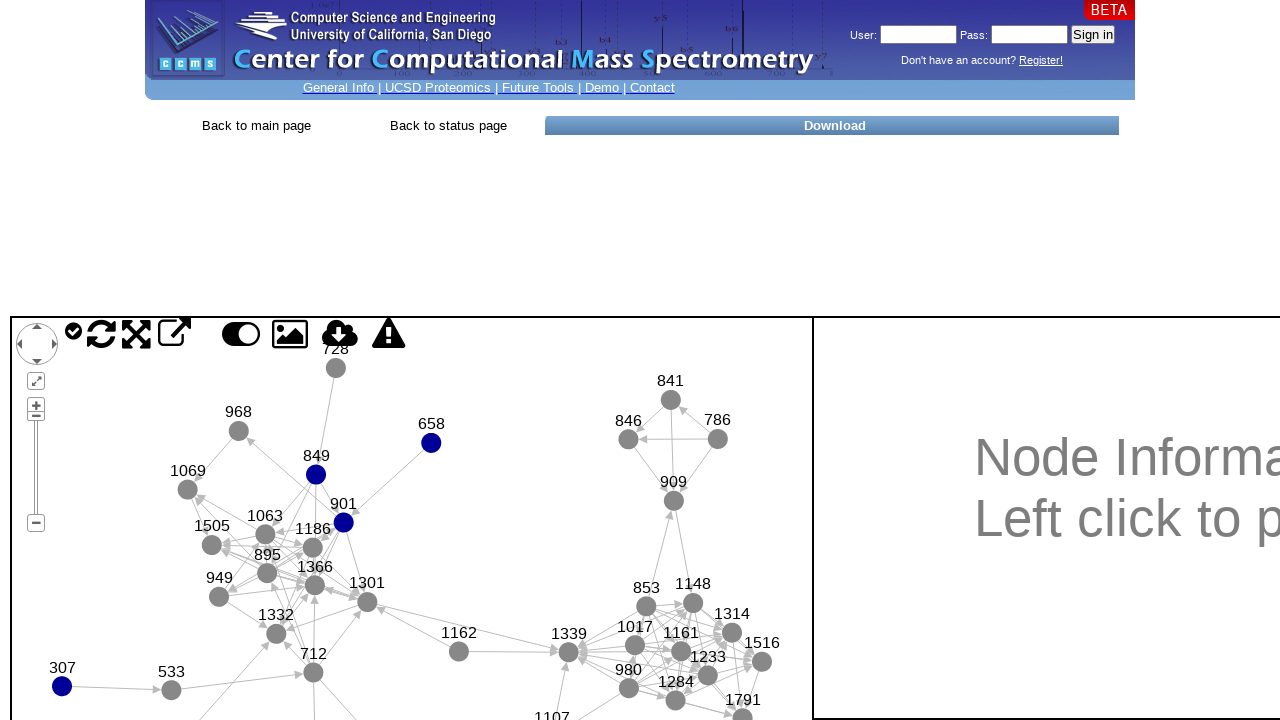

Waited for check-circle icon to be visible (Proteomics3 interface ready)
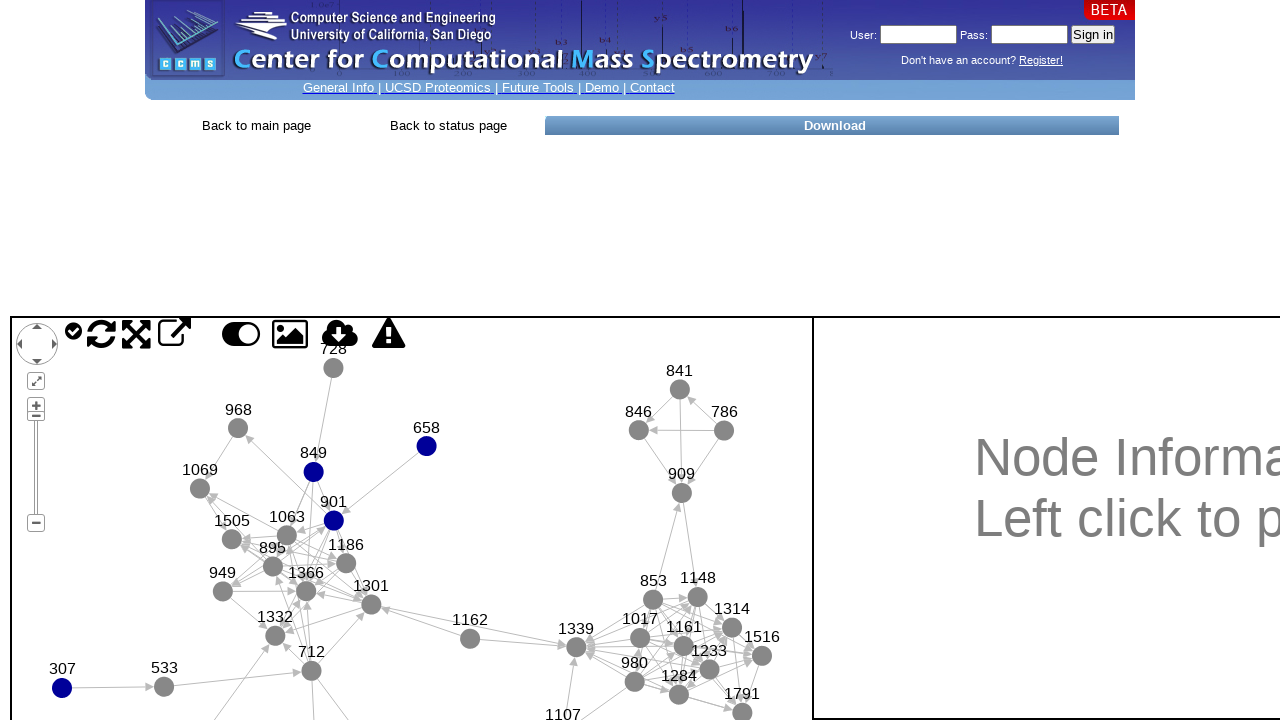

Located check-circle elements on page
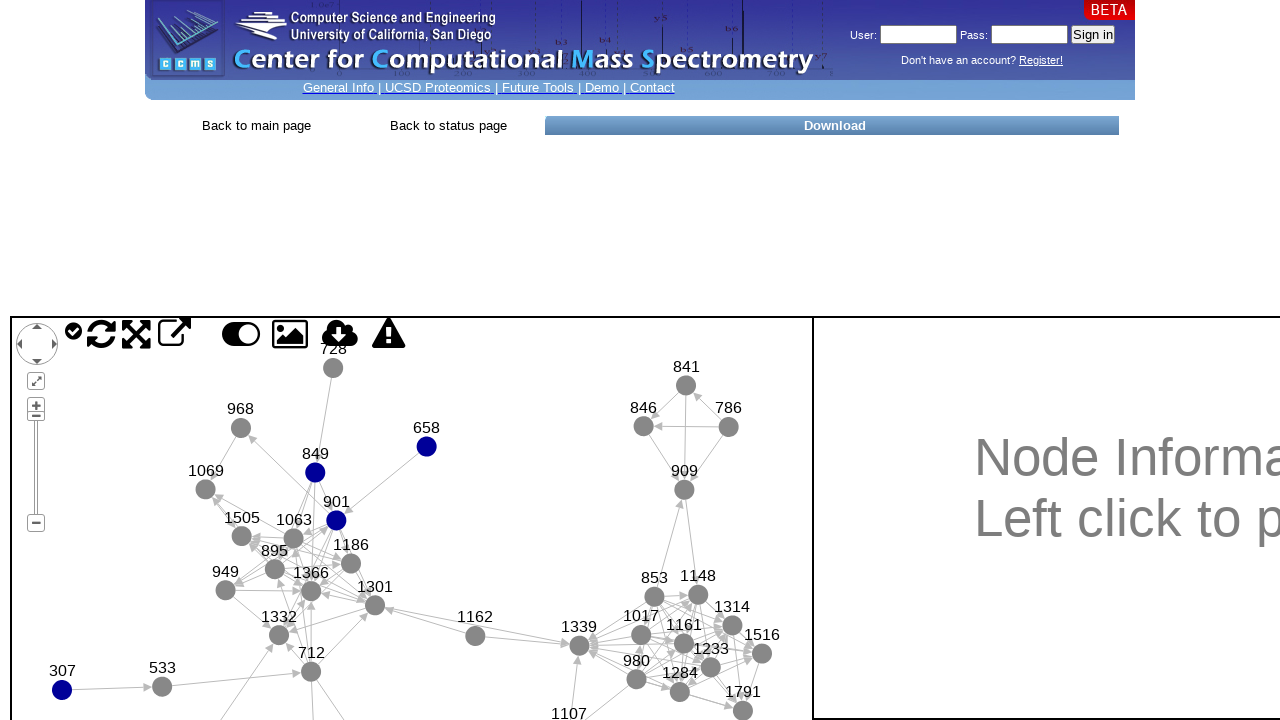

Verified that at least one check-circle icon is present
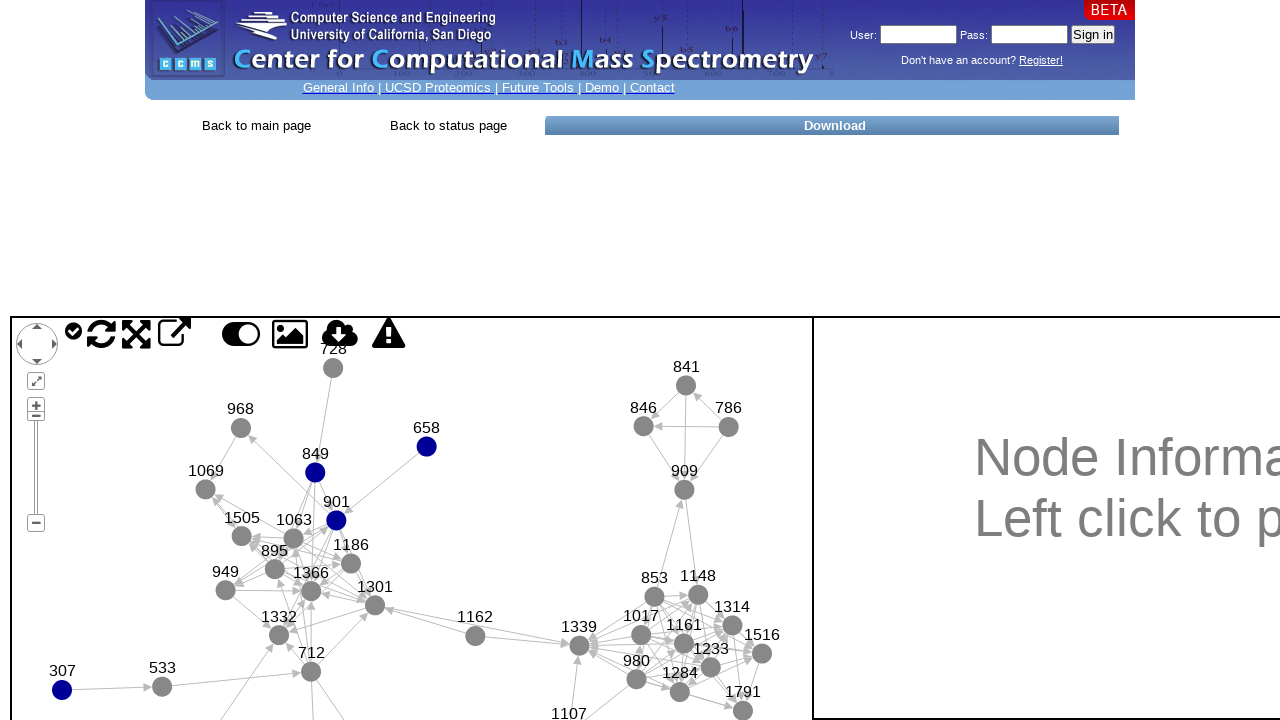

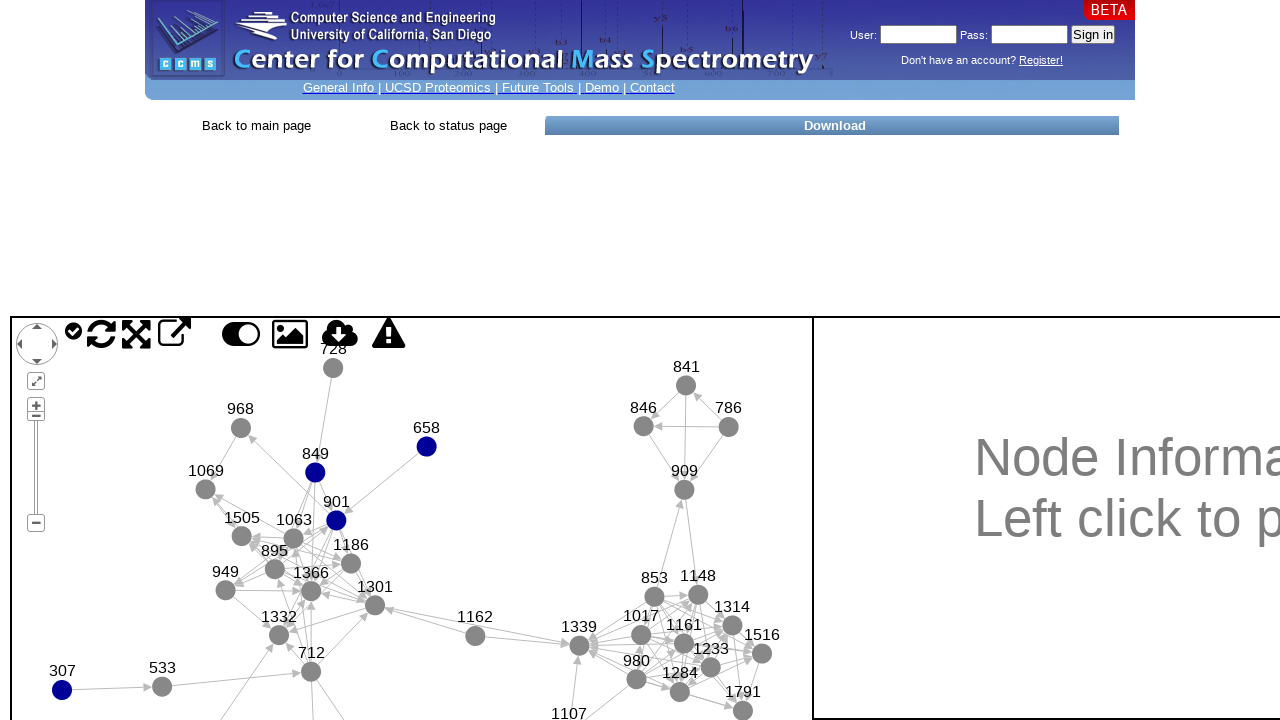